Tests basic browser navigation by navigating to a blog page and verifying the page loads correctly by checking the title and URL are accessible.

Starting URL: http://omayo.blogspot.com/

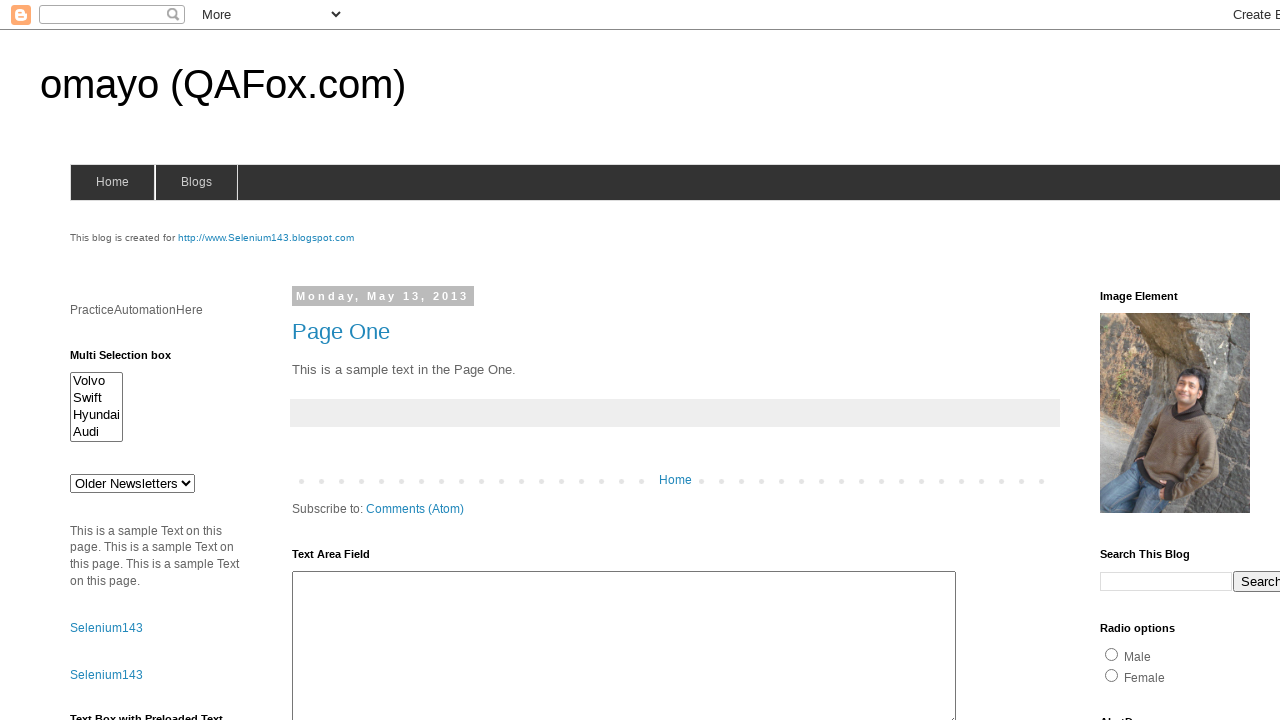

Set viewport size to 1920x1080
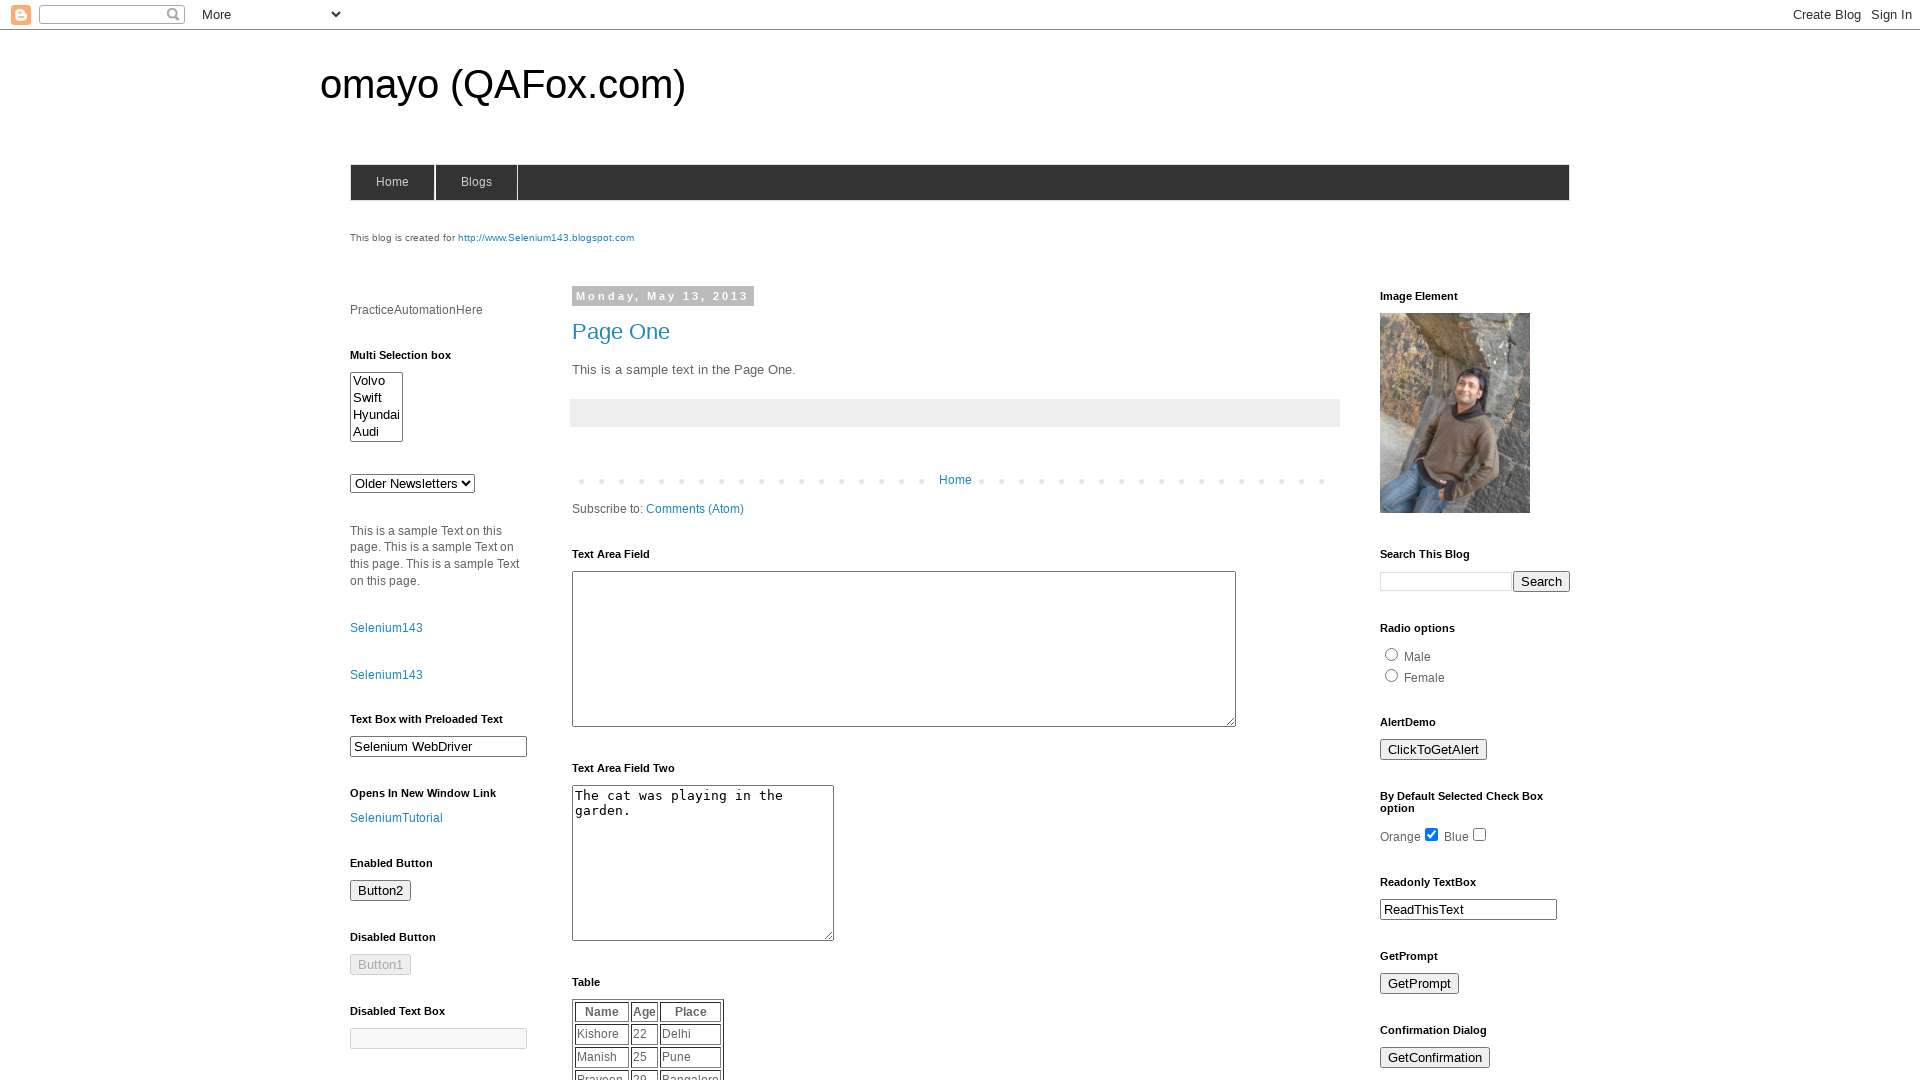

Waited for page to reach domcontentloaded state
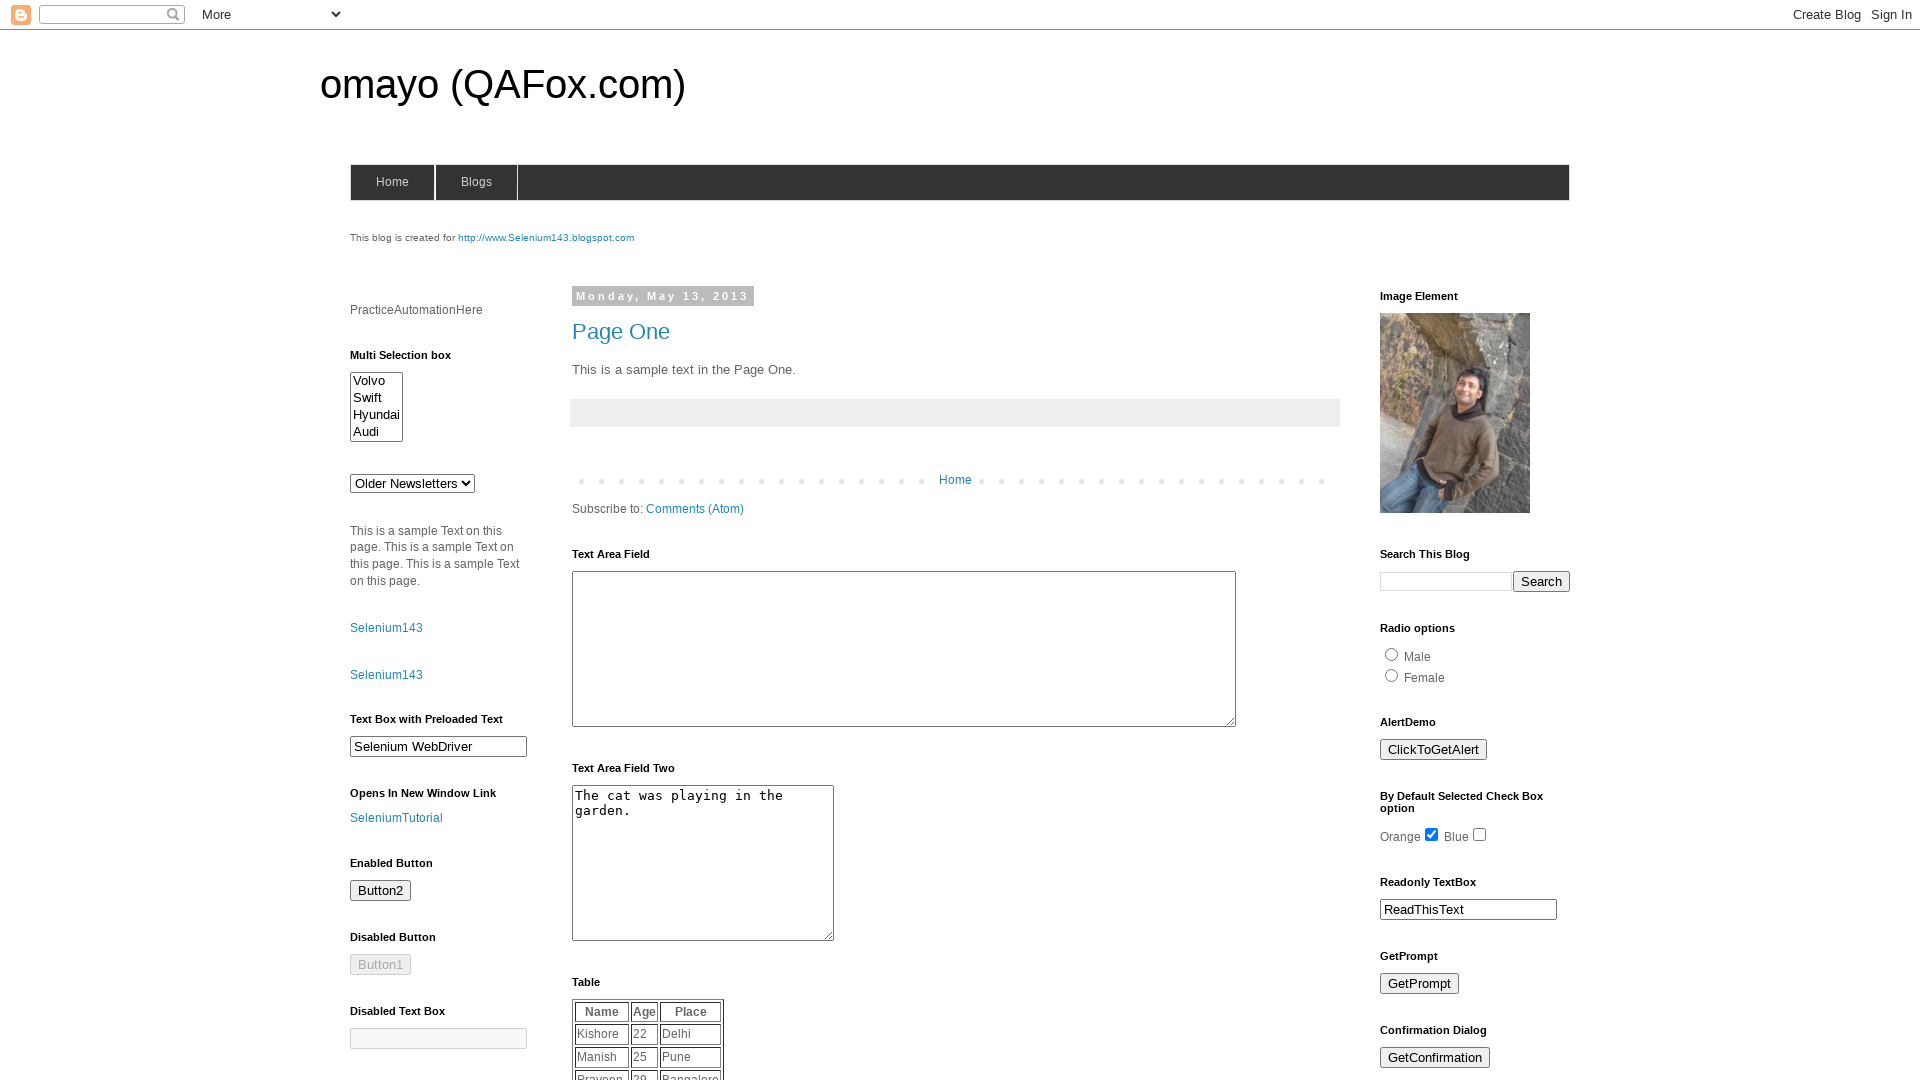

Retrieved page title: 'omayo (QAFox.com)'
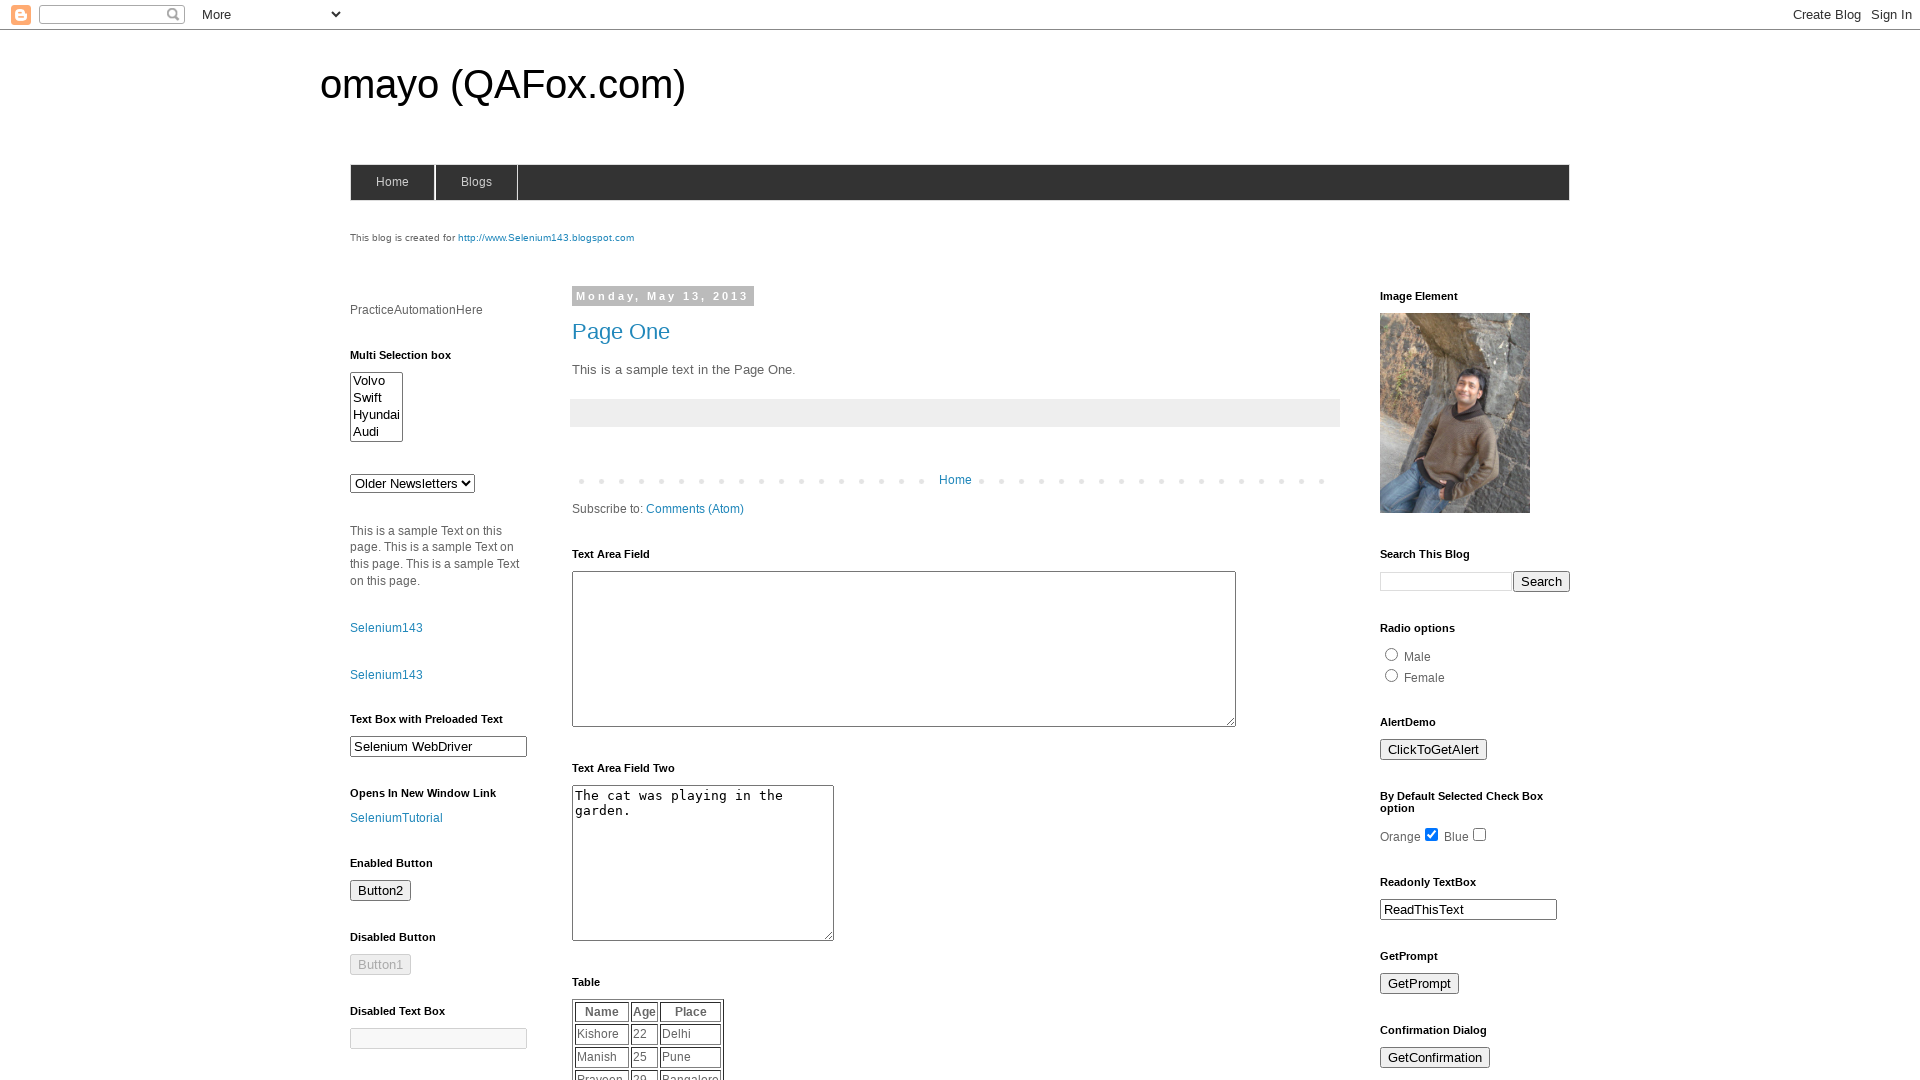

Retrieved current URL: 'http://omayo.blogspot.com/'
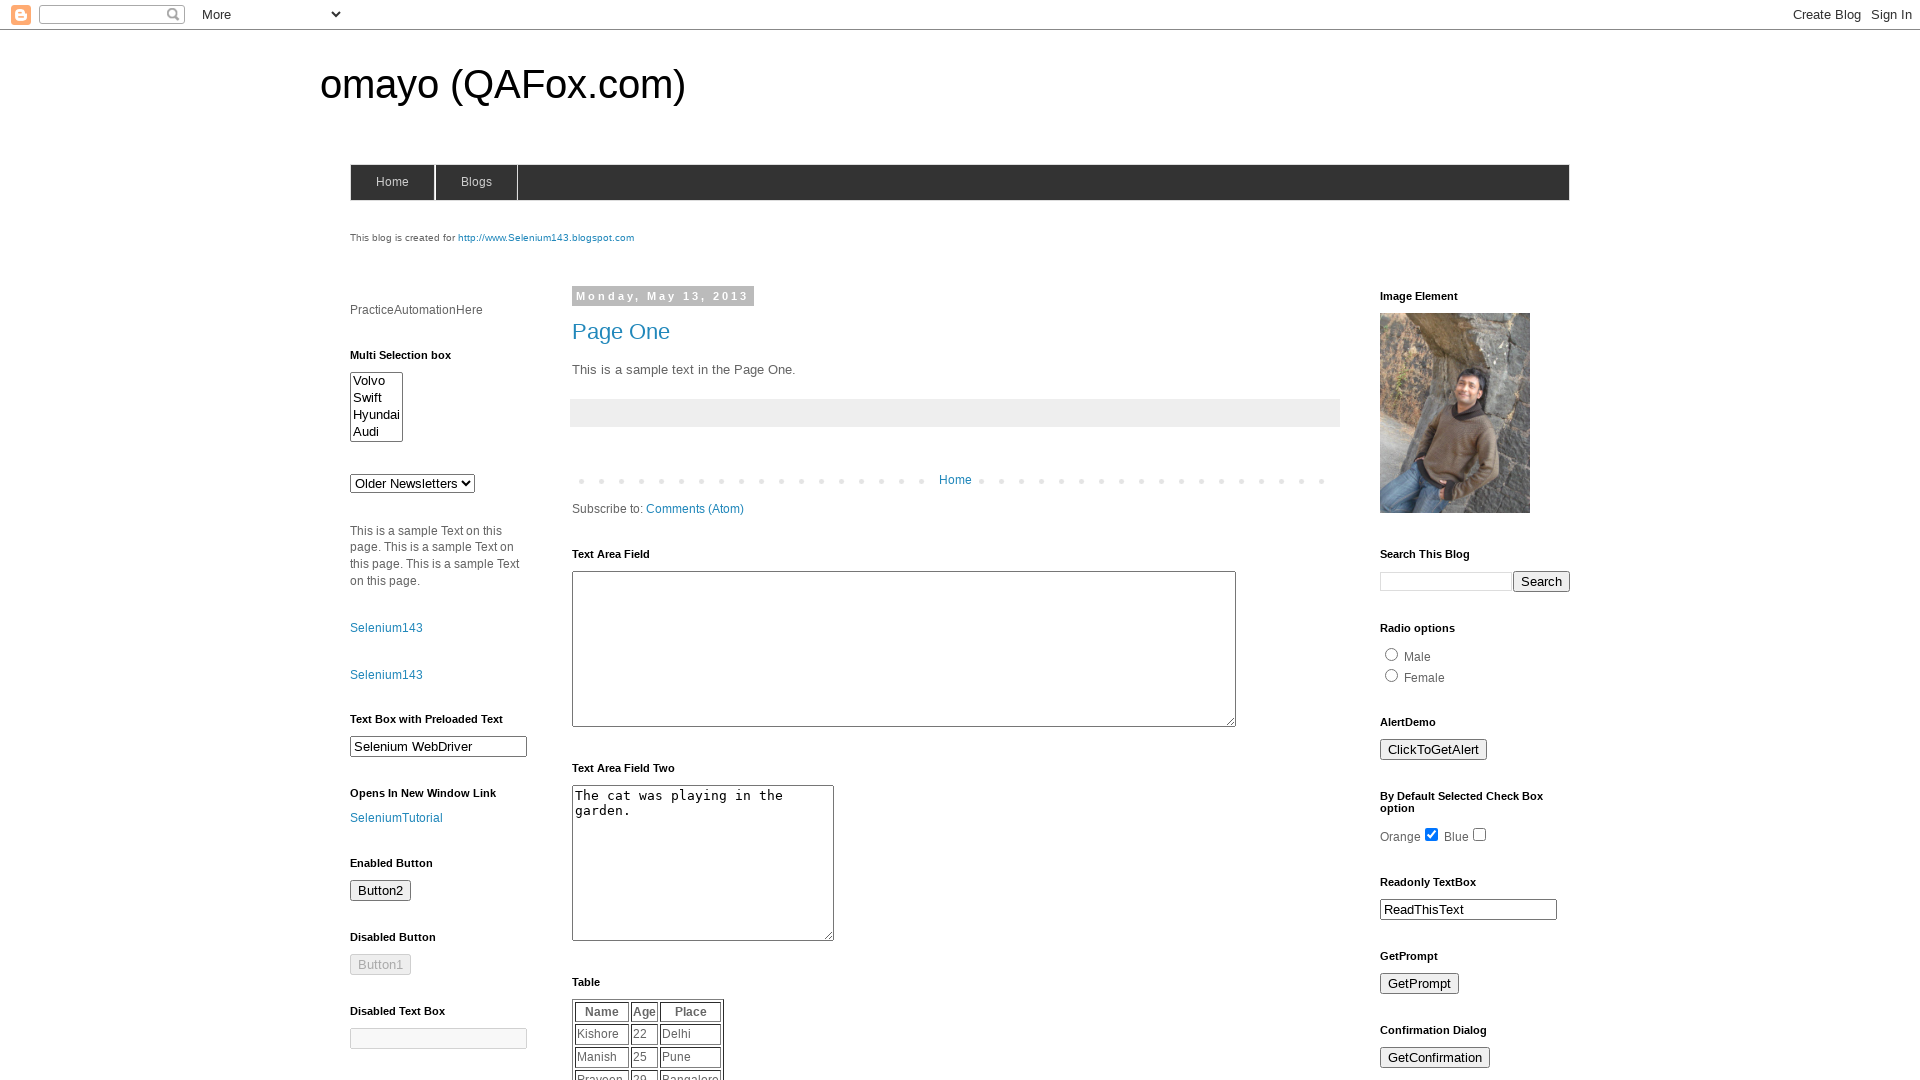

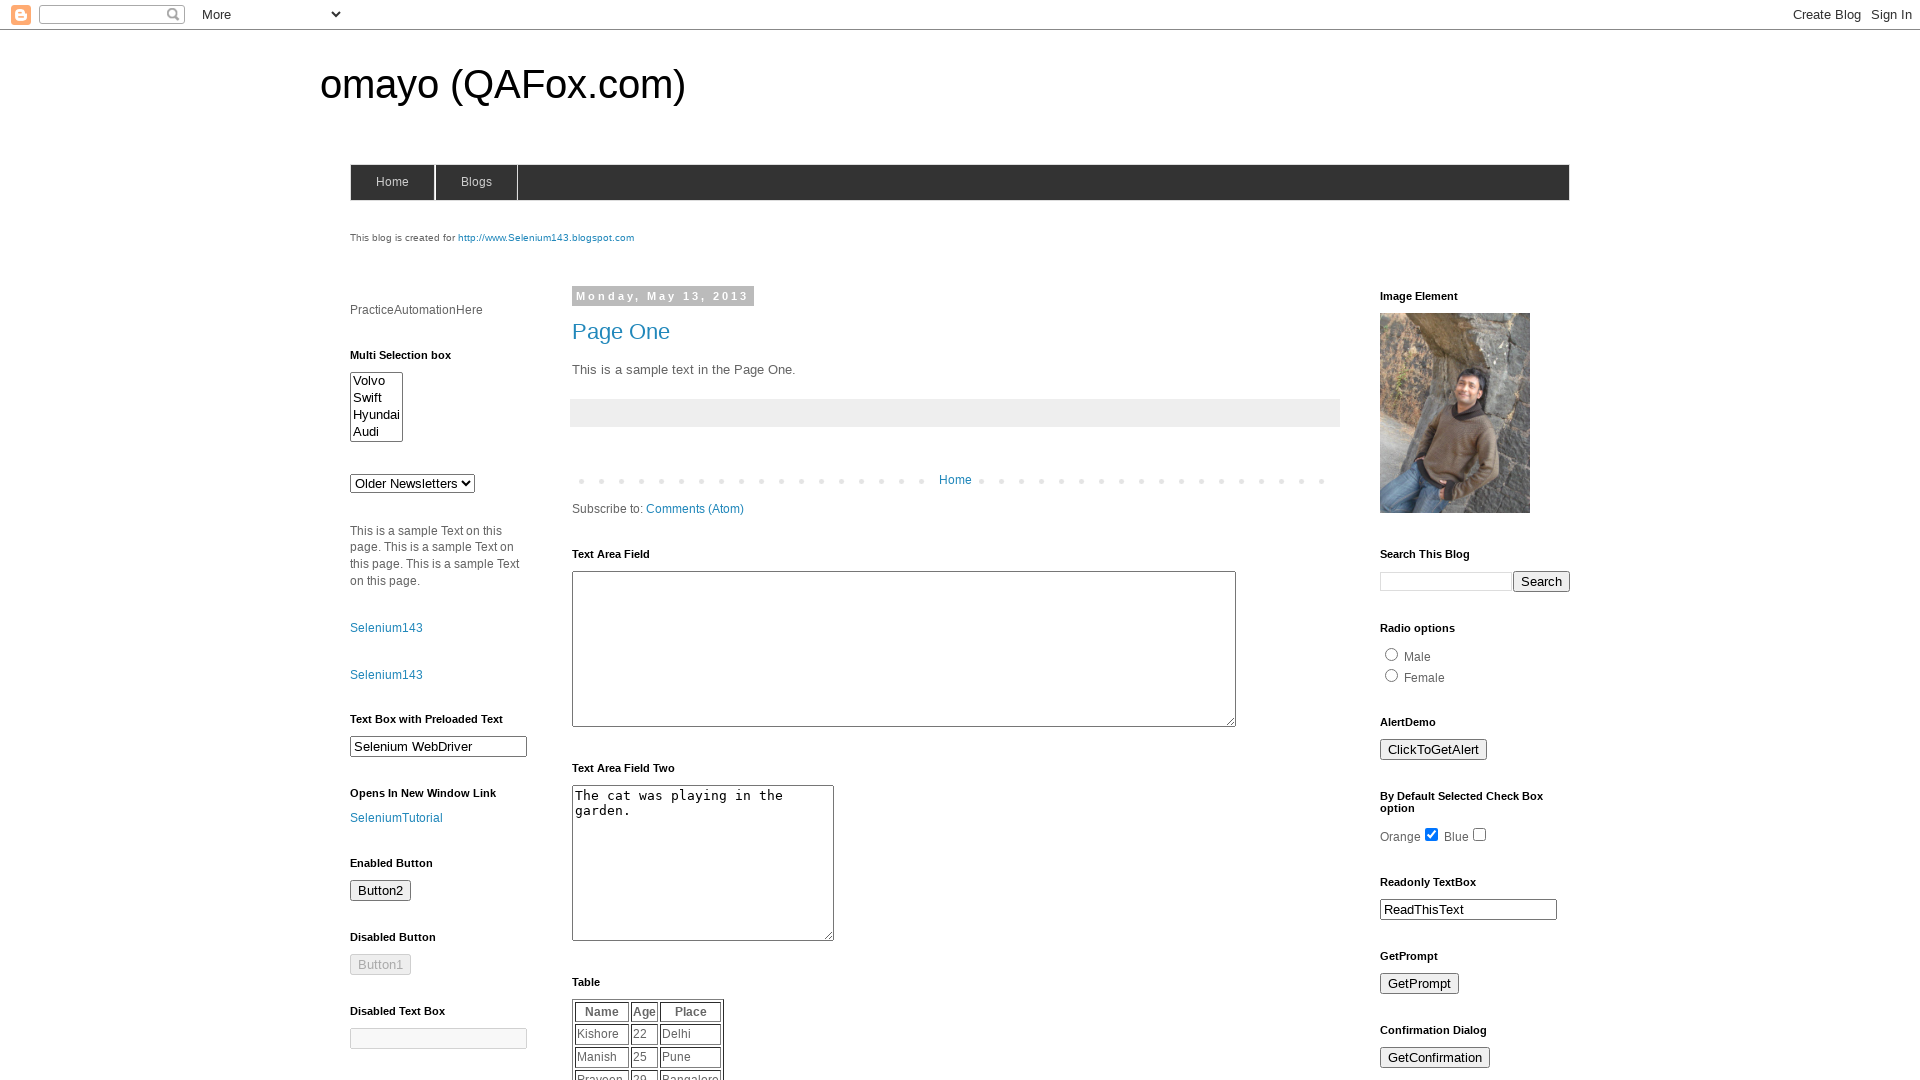